Navigates to Bybit trading page and checks for presence of Innovation Zone or ST risk tags on the page

Starting URL: https://www.bybit.com/en/trade/spot/SHRAP/USDT

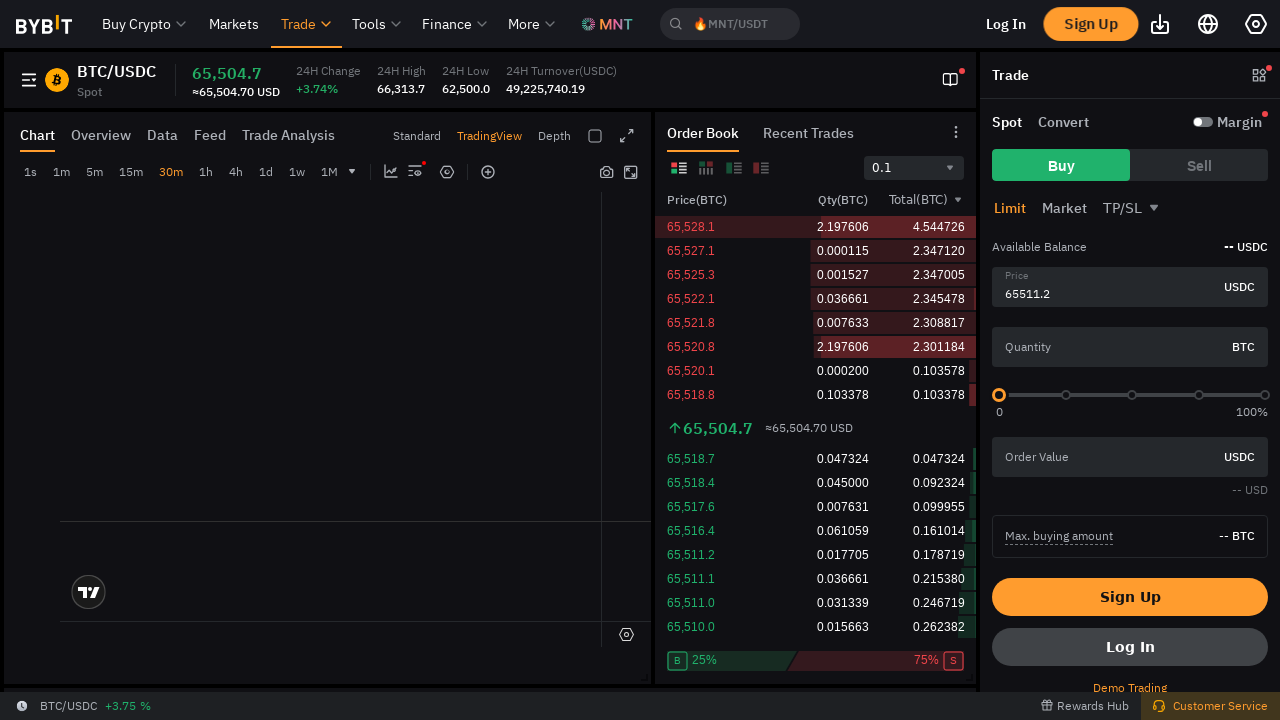

Scrolled down 300px to trigger lazy loading
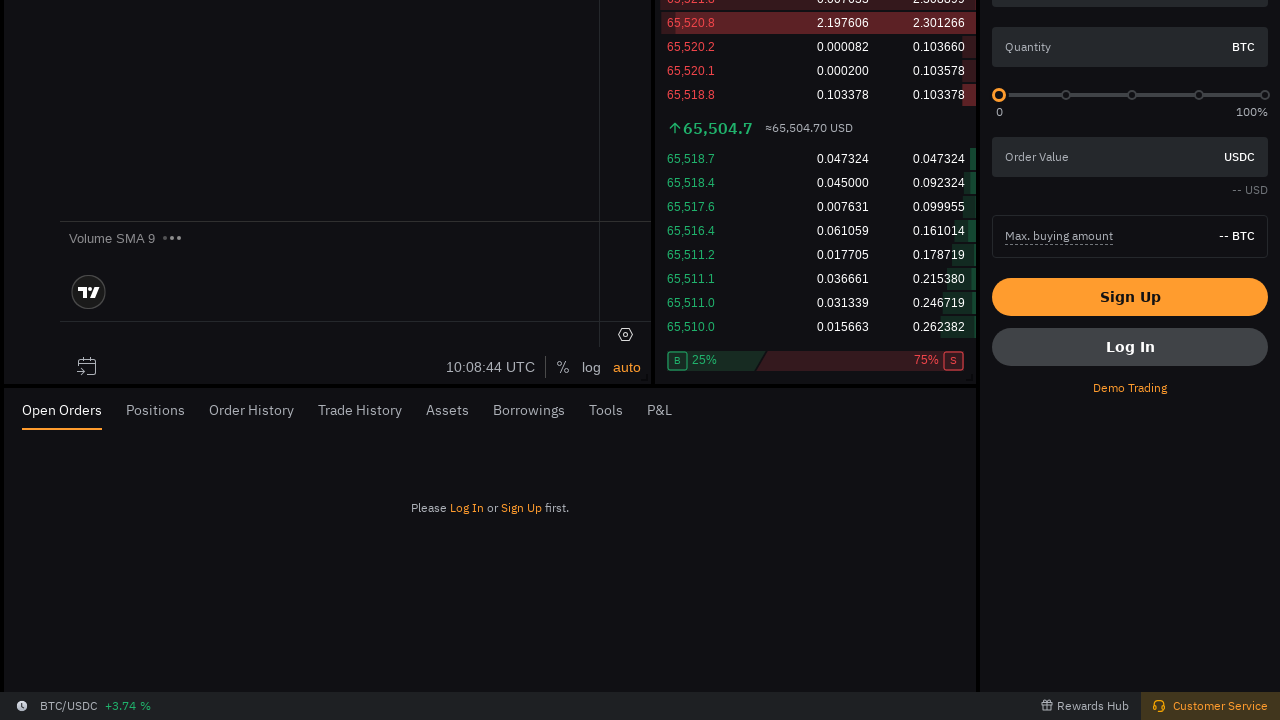

Innovation Zone or ST risk tags not found within timeout
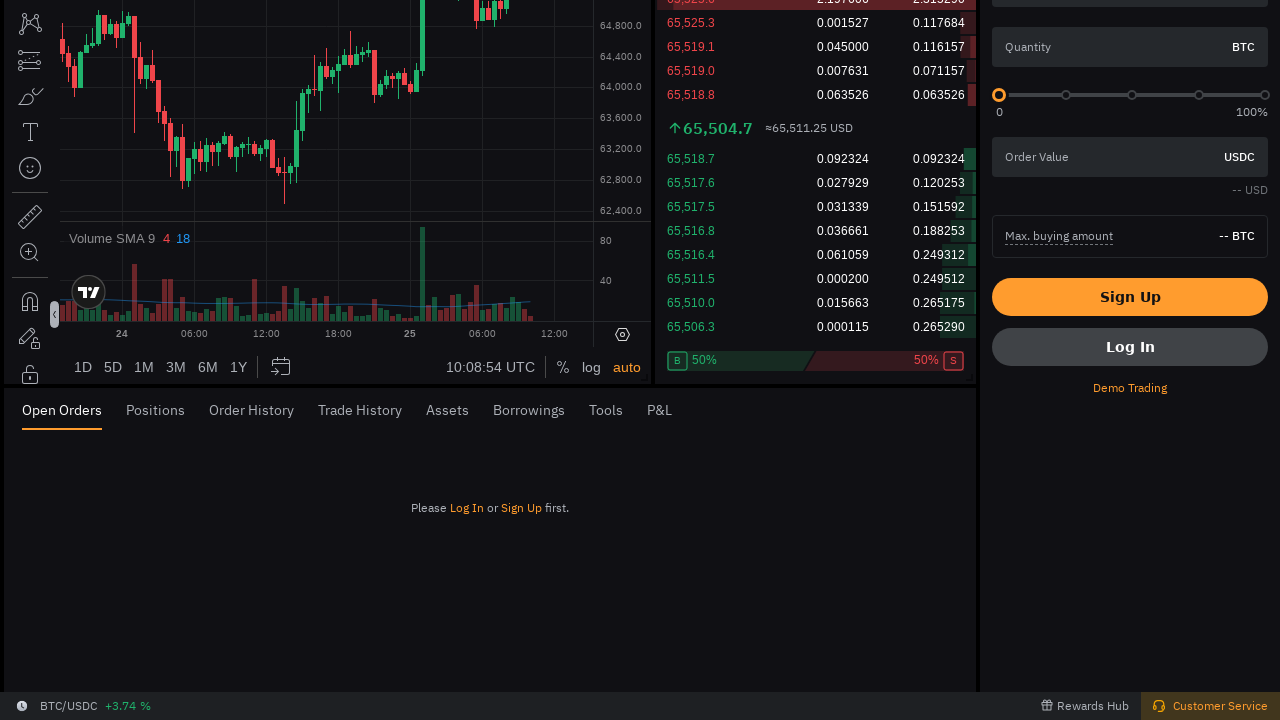

Scrolled down additional 300px to ensure all content is loaded
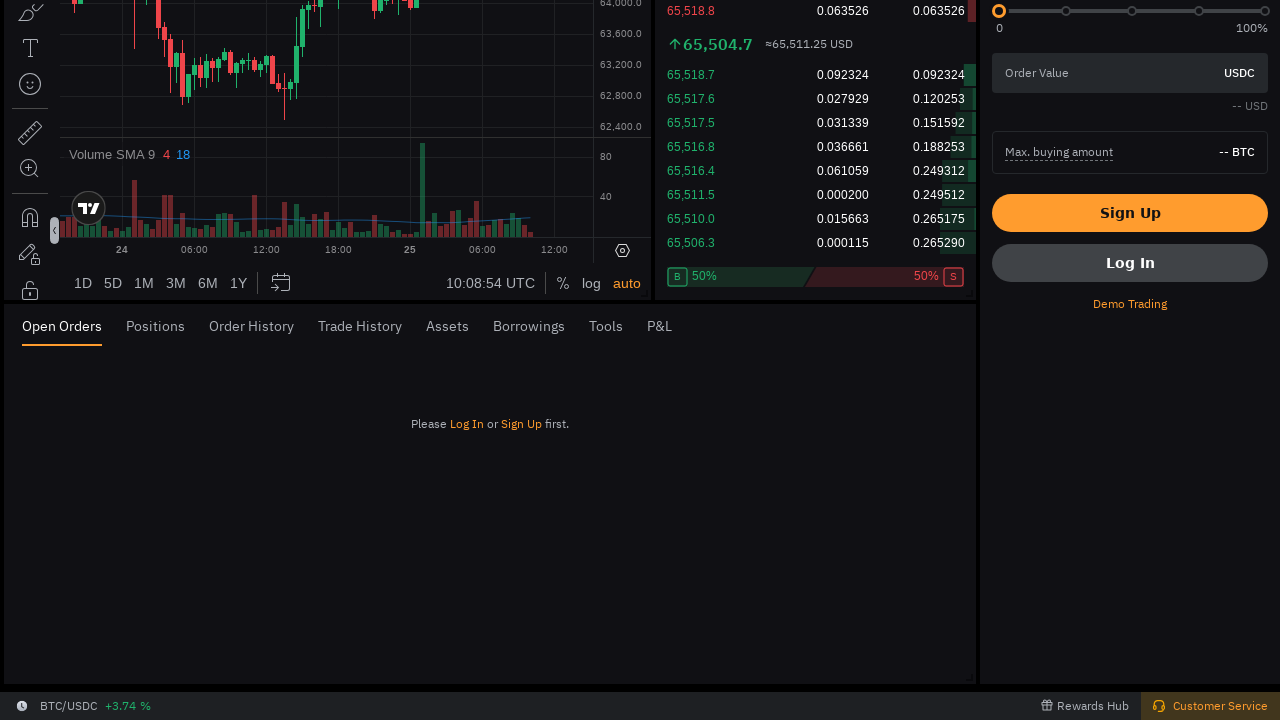

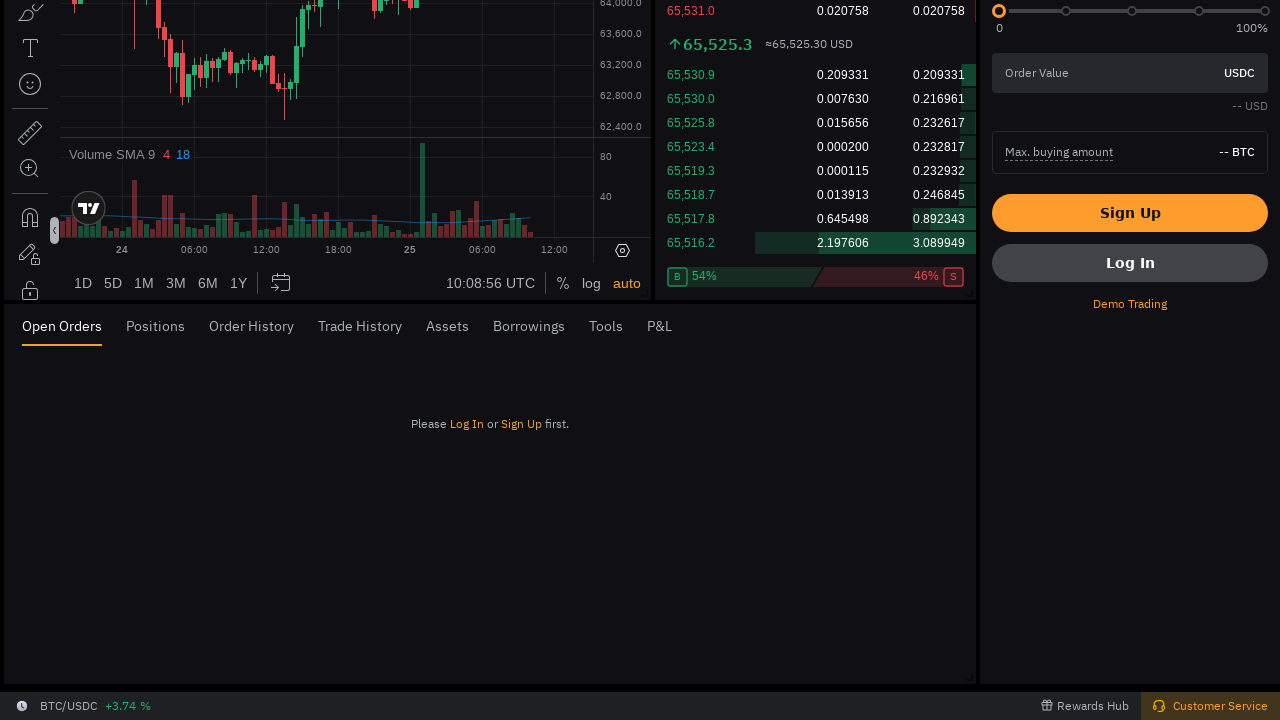